Tests searching for kanji information by entering a kanji character and submitting the search form to display kanji details including meaning and readings.

Starting URL: https://www.yookoso.com/study/kanji-study/

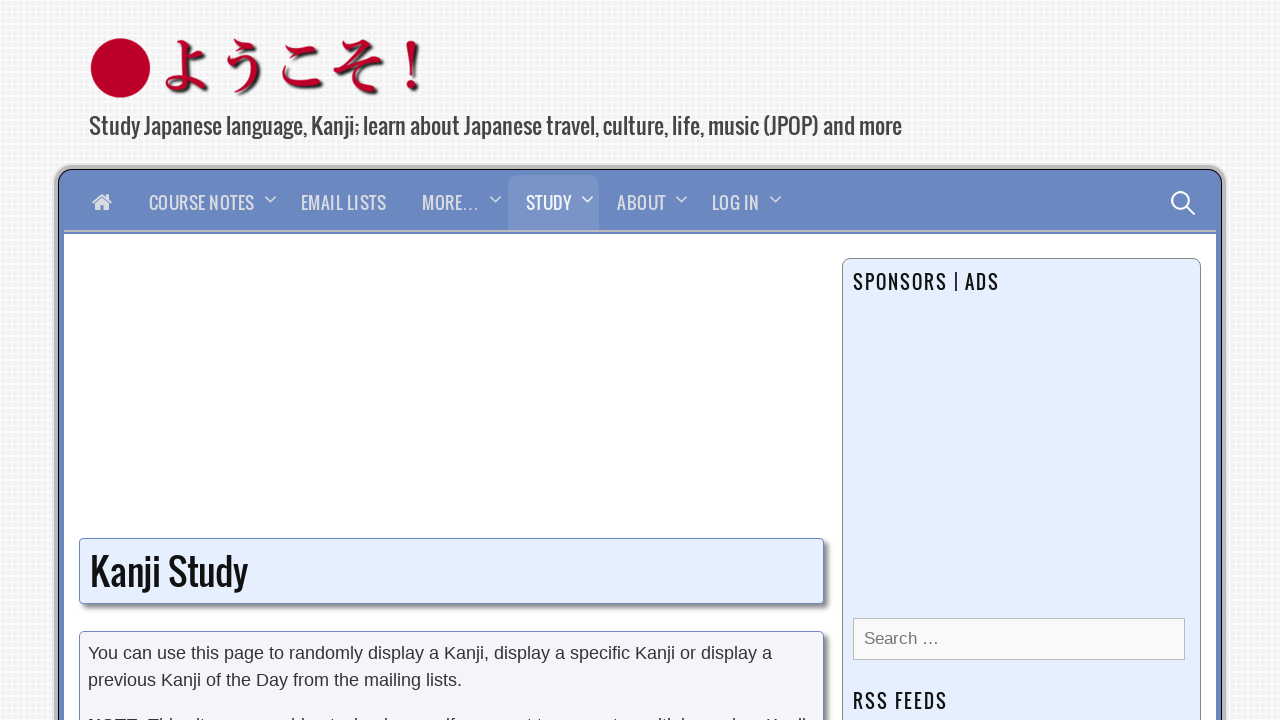

Search input field is visible
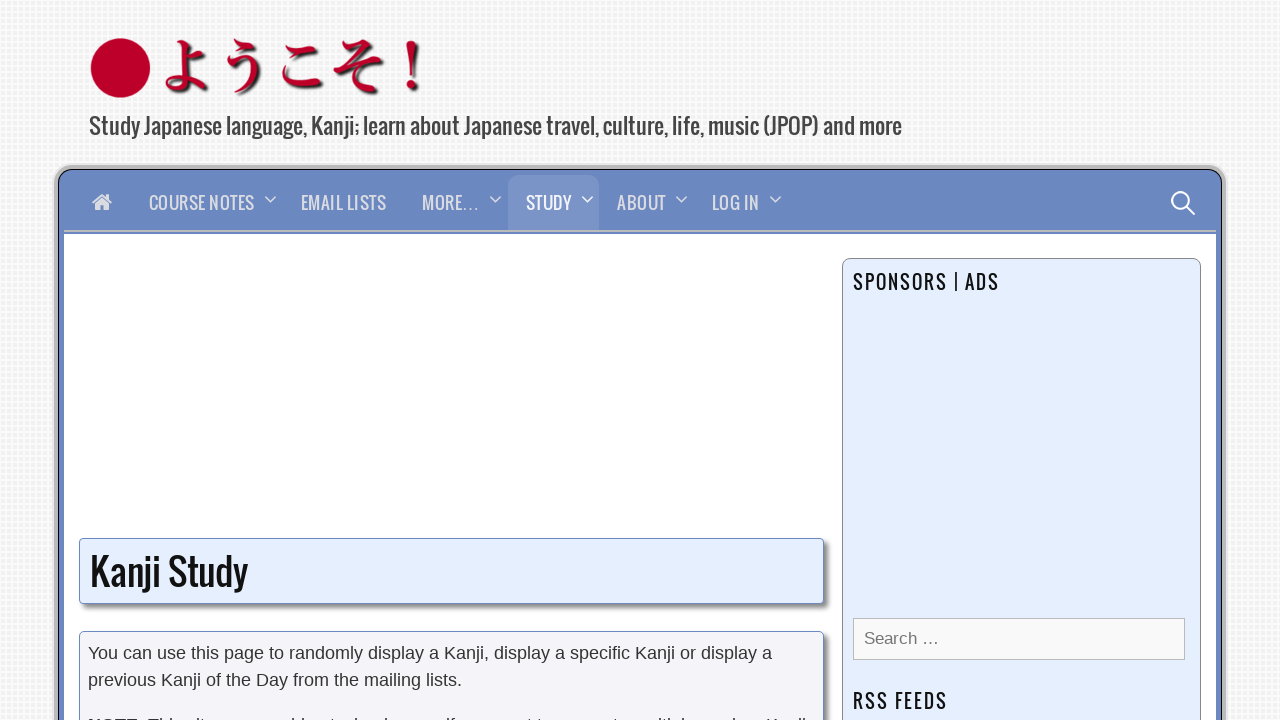

Entered kanji character '乃' in search field on xpath=/html/body/div[2]/div[2]/div/div[1]/div/div/div[3]/form/p[2]/input[1]
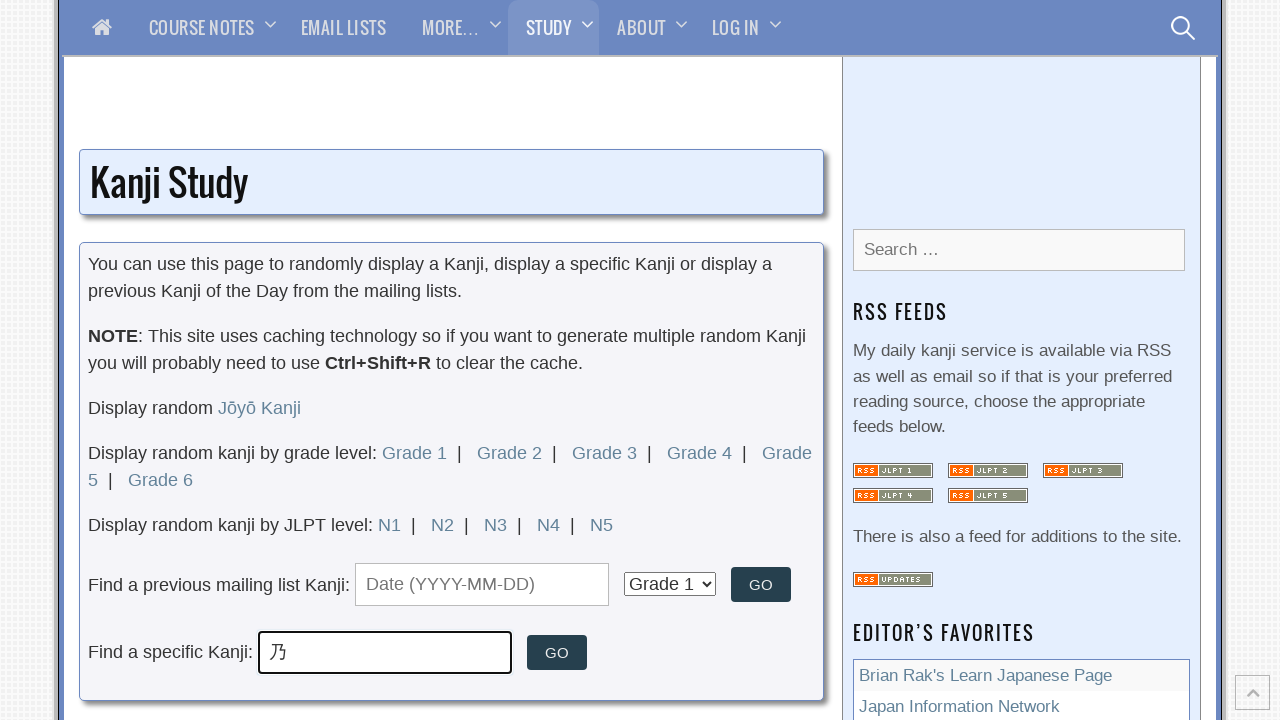

Clicked submit button to search for kanji at (557, 653) on xpath=/html/body/div[2]/div[2]/div/div[1]/div/div/div[3]/form/p[2]/input[2]
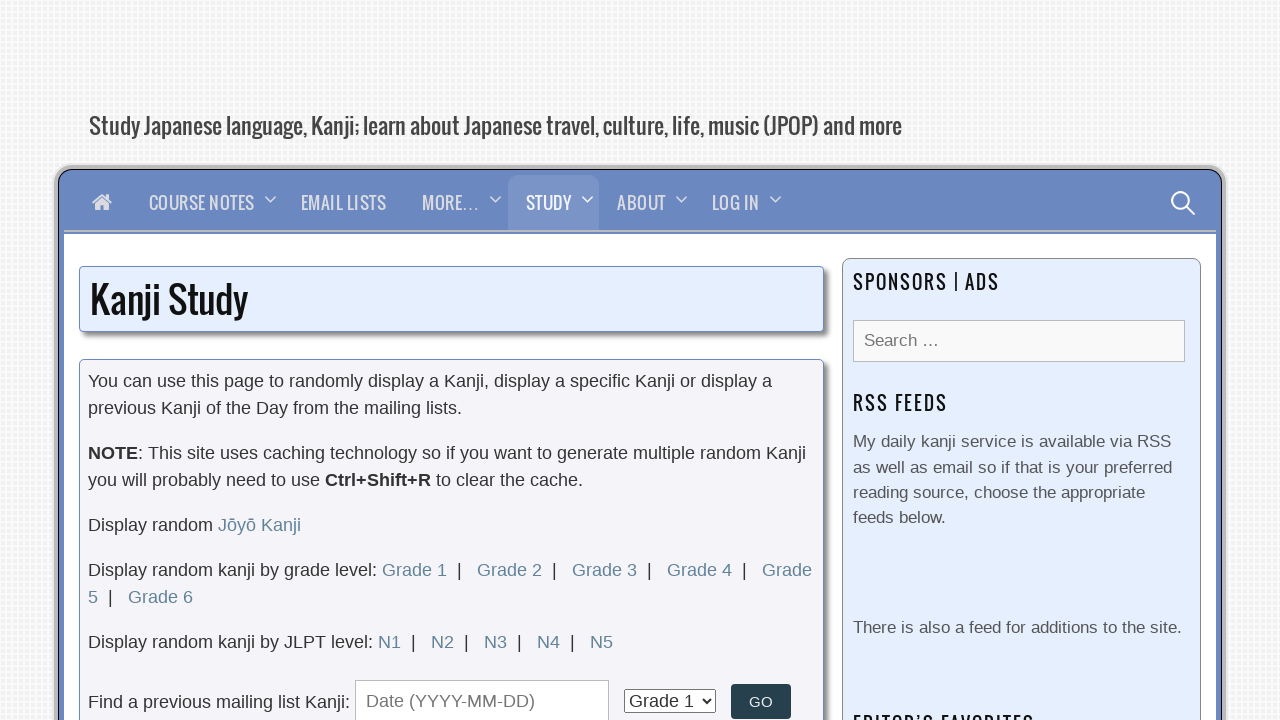

Kanji details including meaning and readings loaded successfully
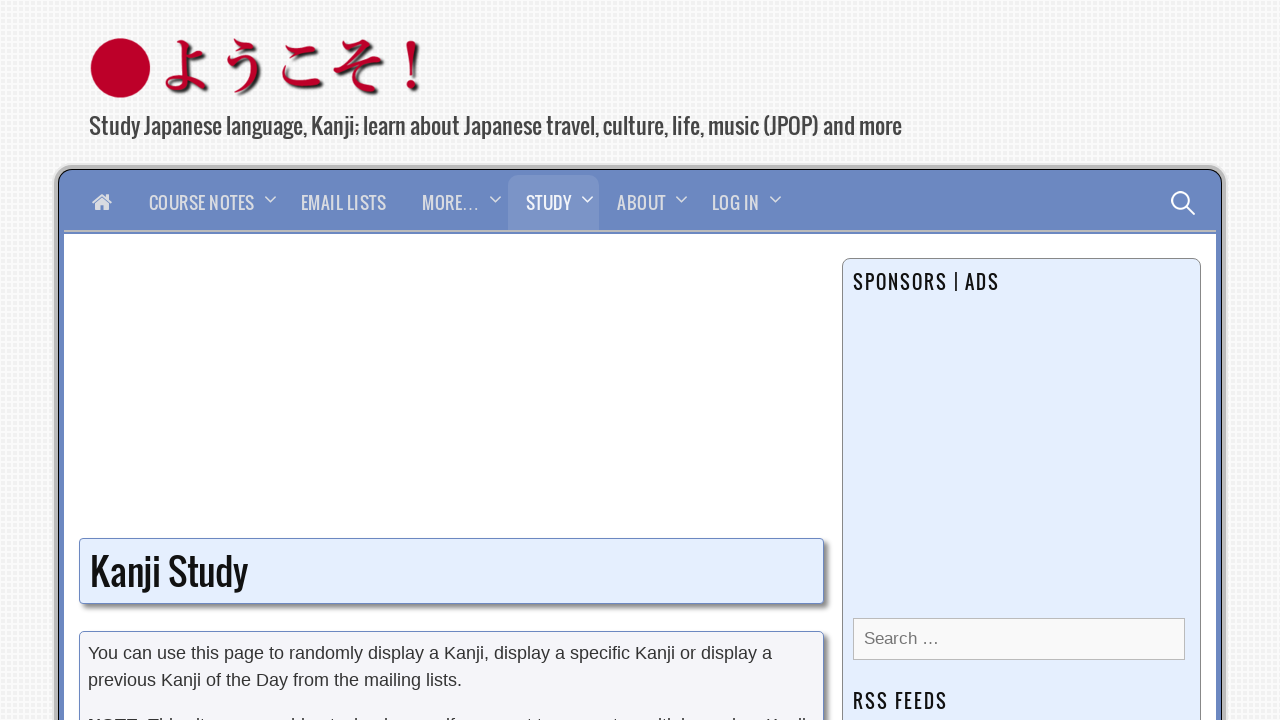

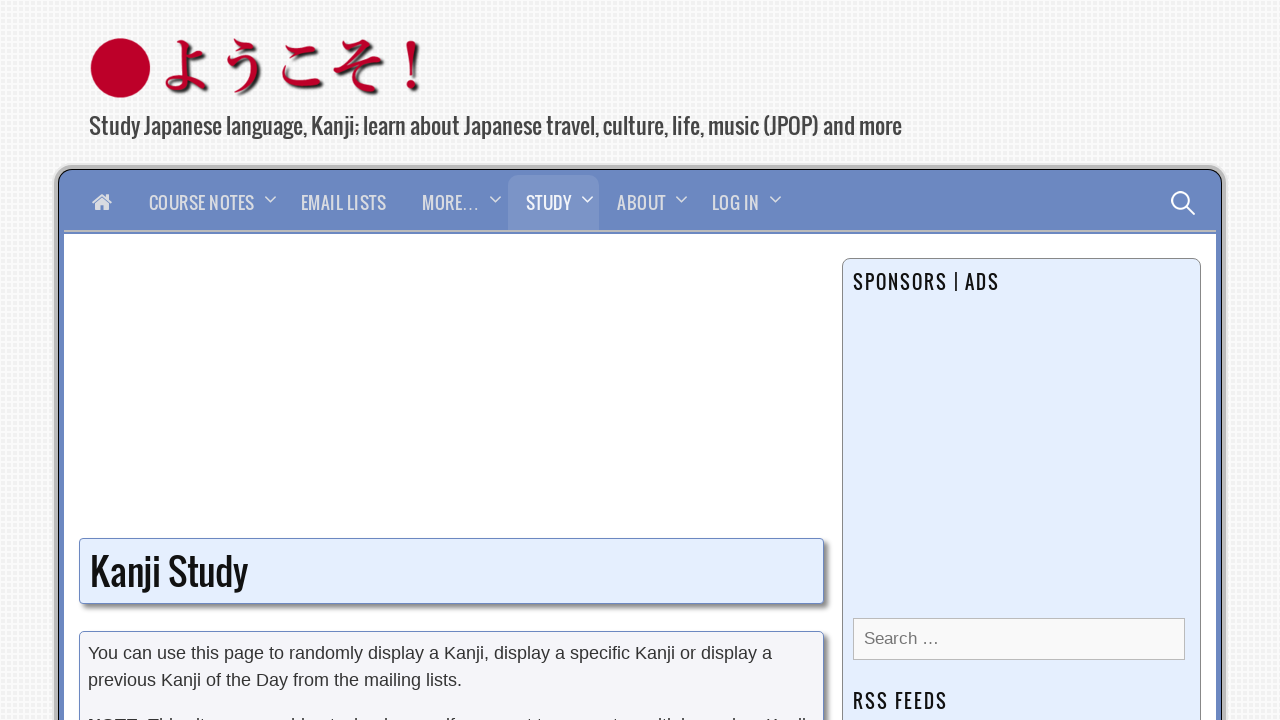